Tests that error icons appear when login fails with empty credentials, and disappear when the close button is clicked

Starting URL: https://www.saucedemo.com/

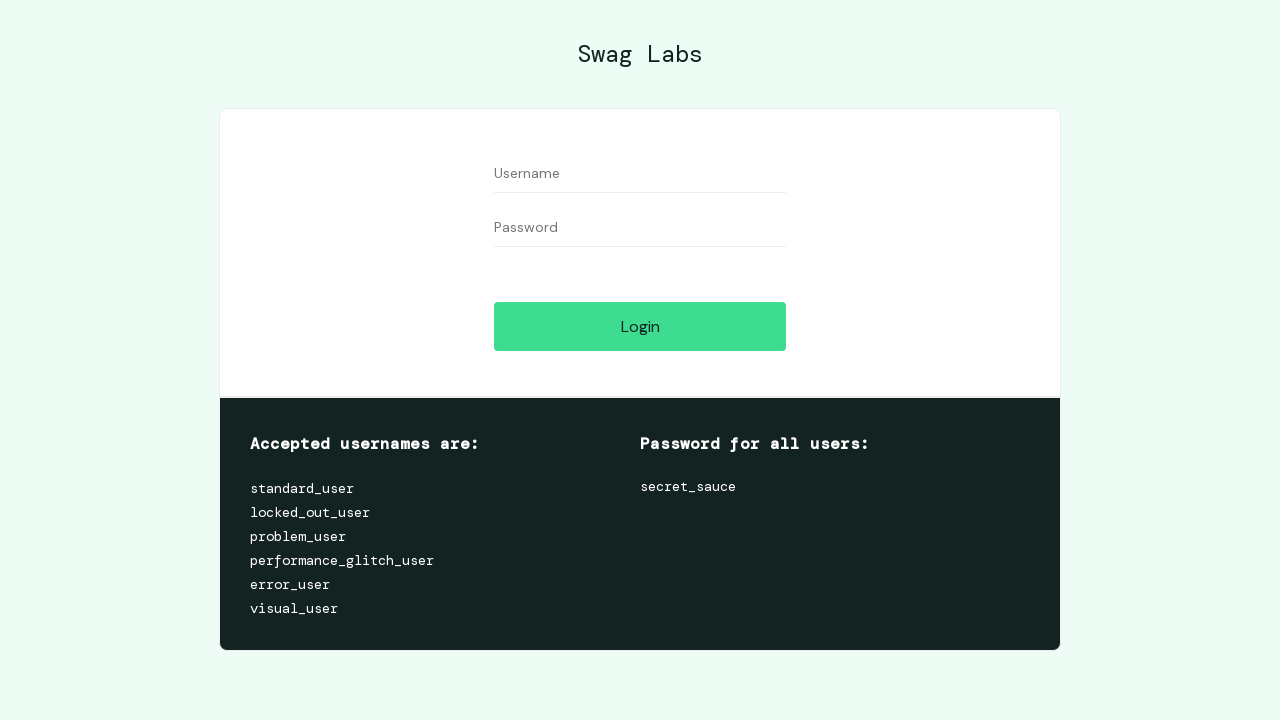

Navigated to Sauce Demo login page
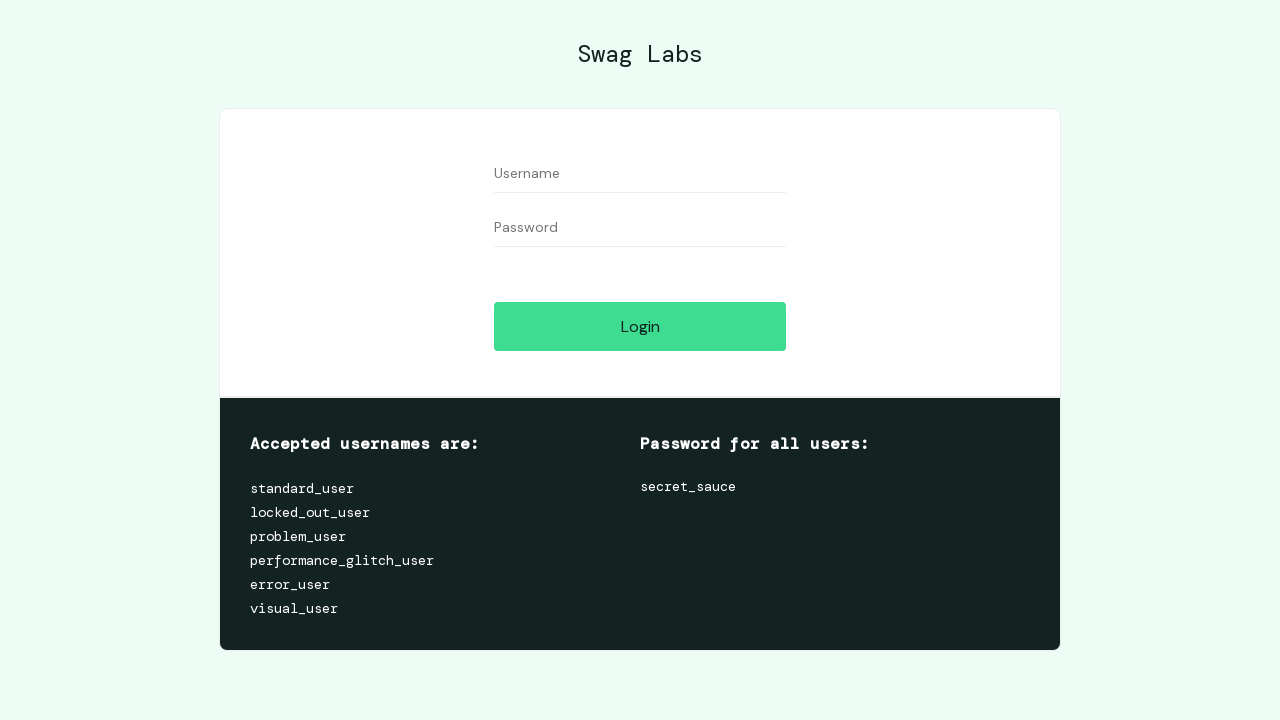

Clicked login button with empty credentials at (640, 326) on #login-button
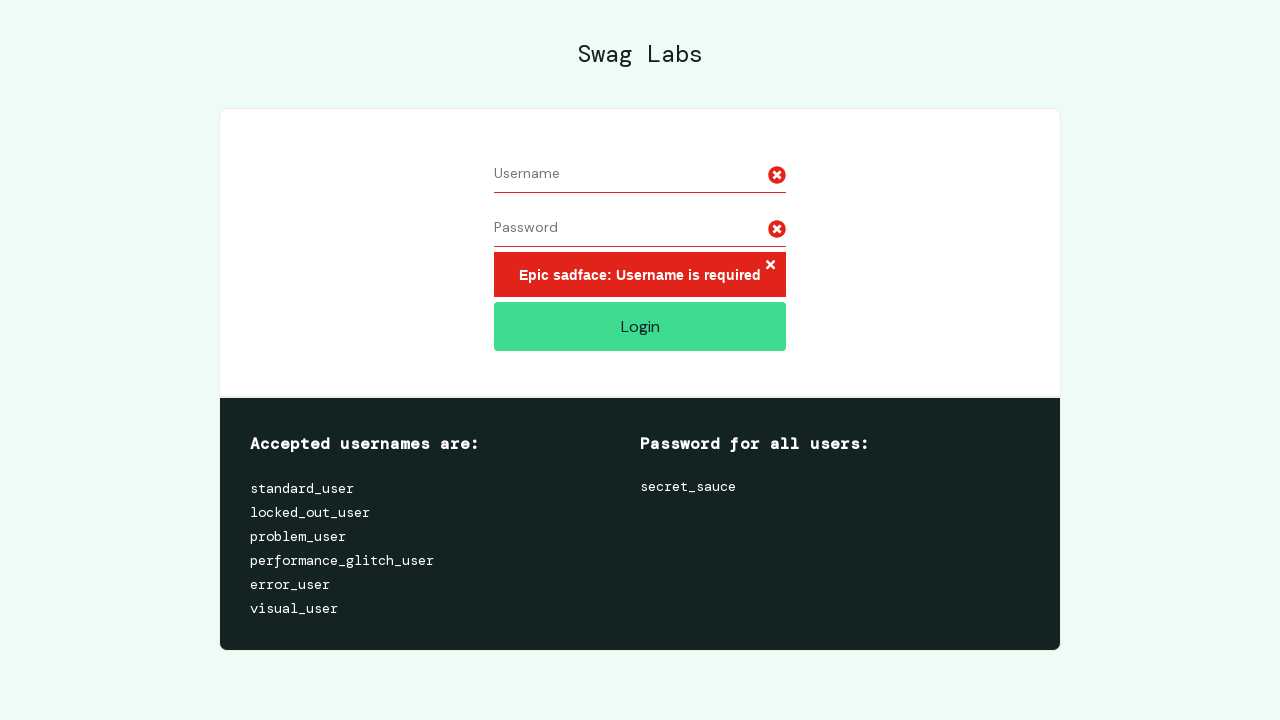

Error icons appeared on login form
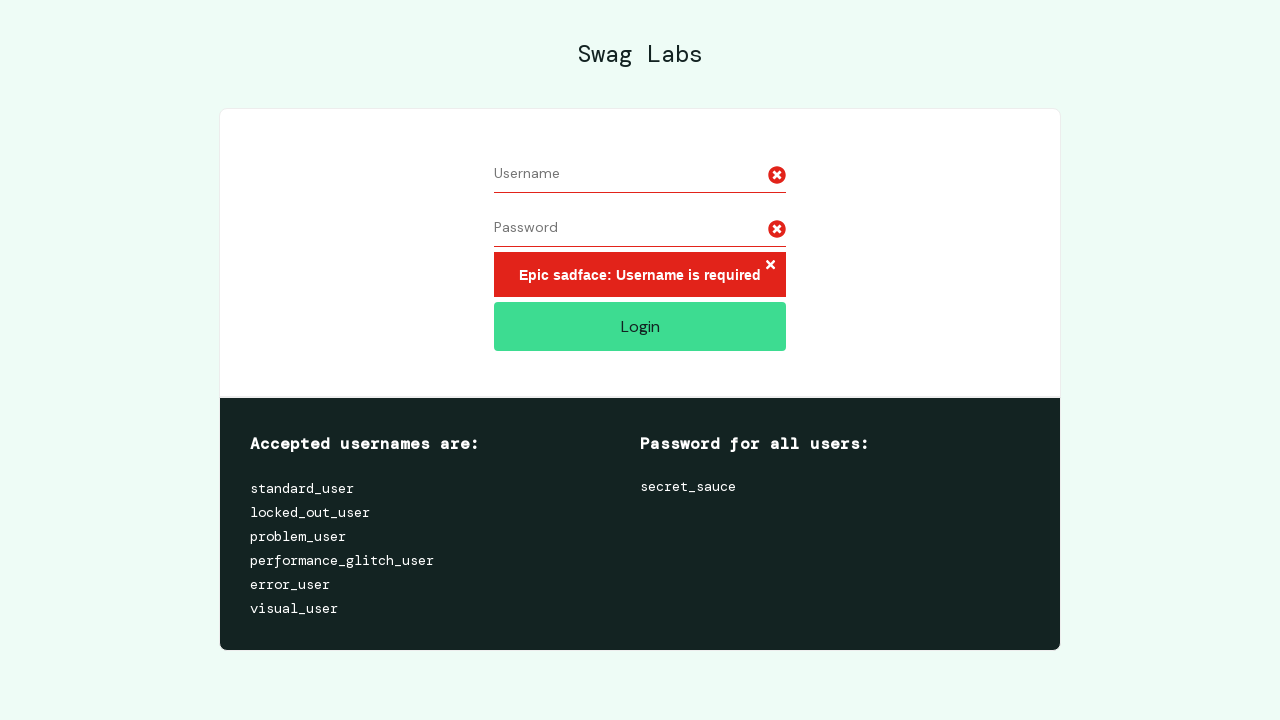

Clicked close button to dismiss error icons at (770, 266) on .error-button
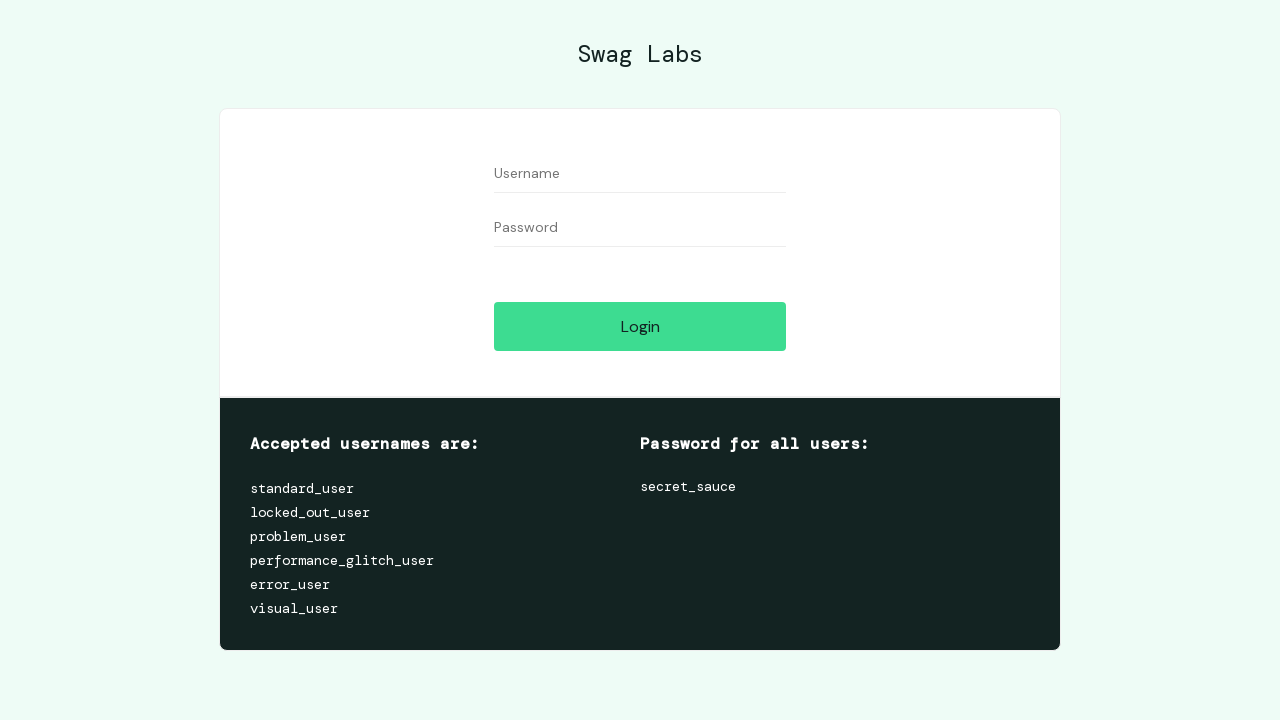

Error icons disappeared after closing
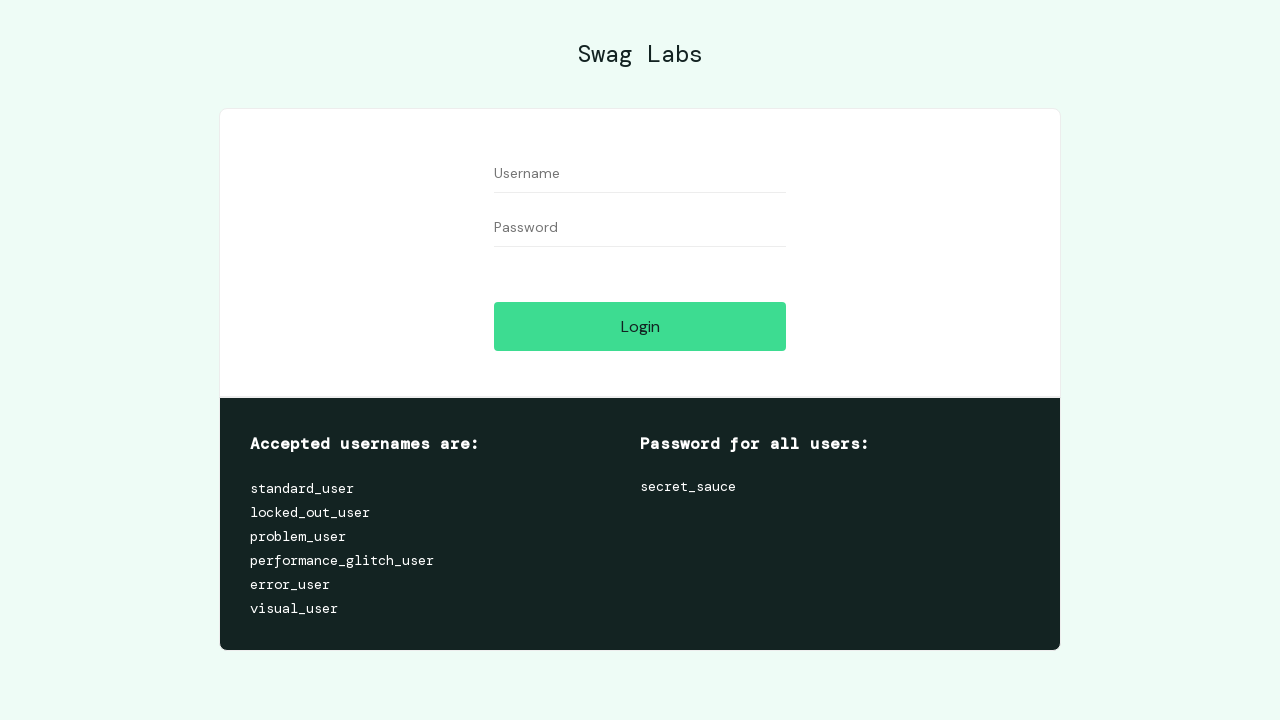

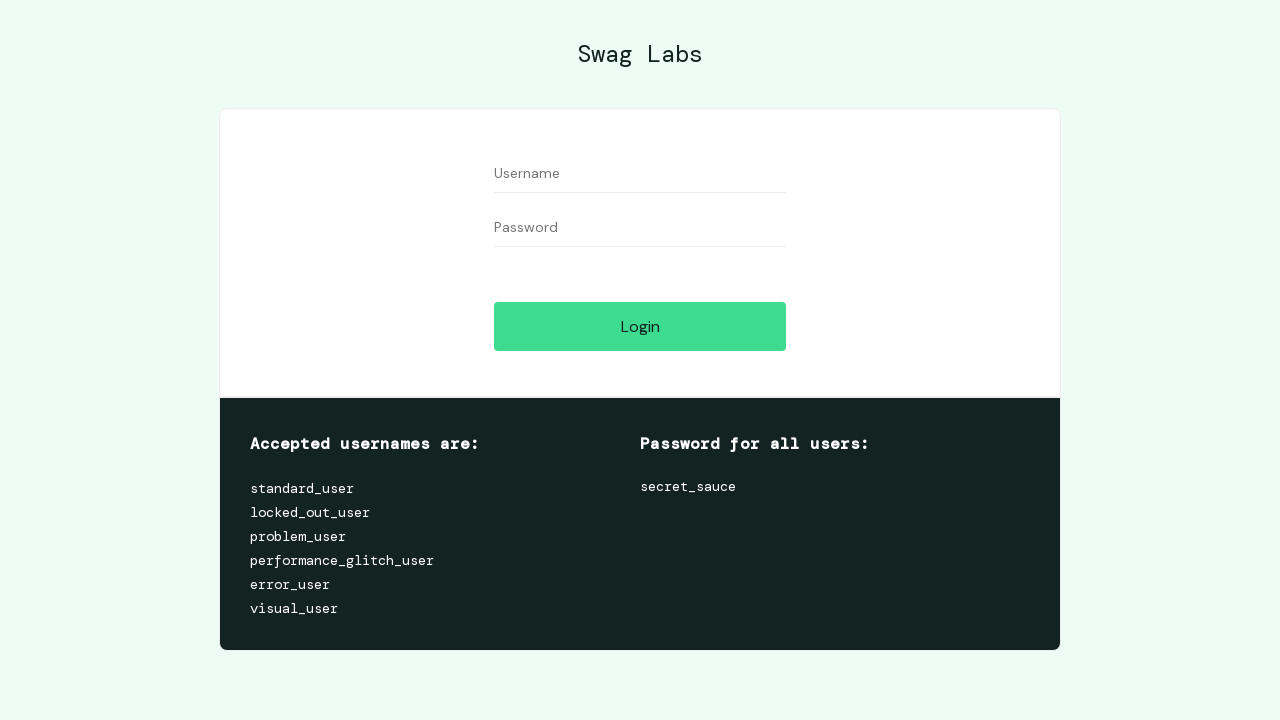